Navigates to the Time and Date world clock website

Starting URL: https://www.timeanddate.com/worldclock/

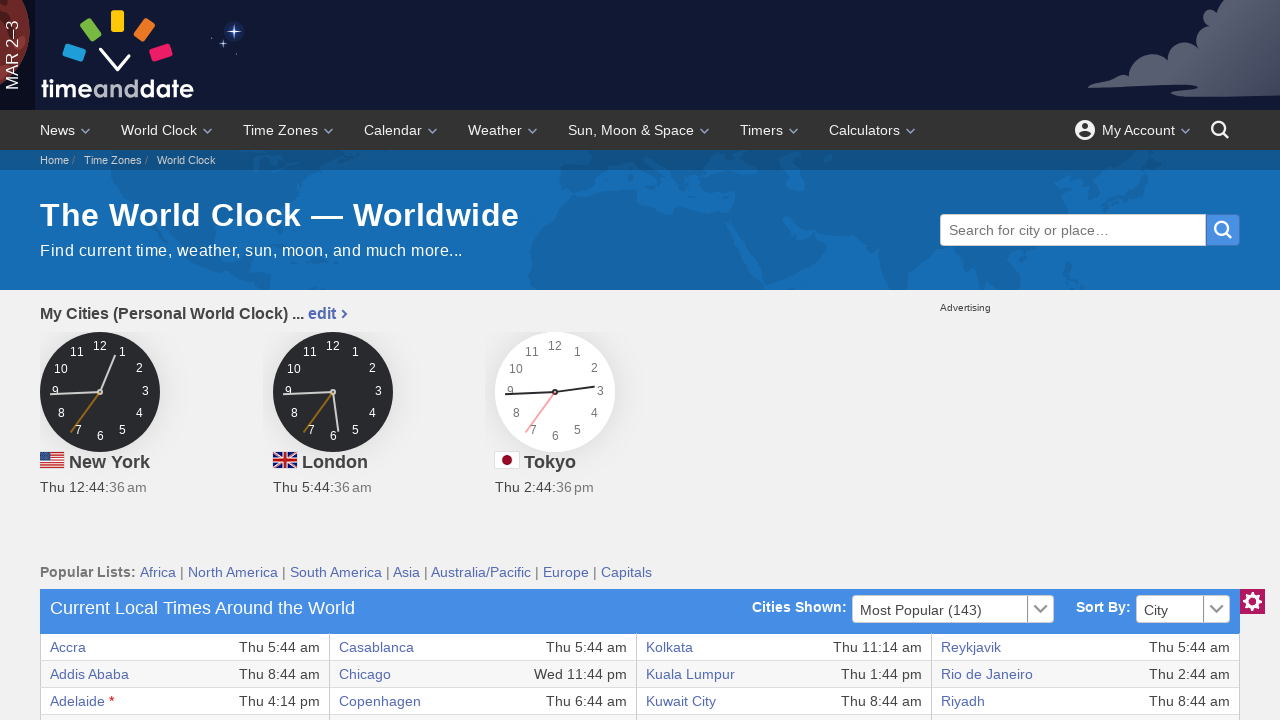

Waited for Time and Date world clock page to load (domcontentloaded)
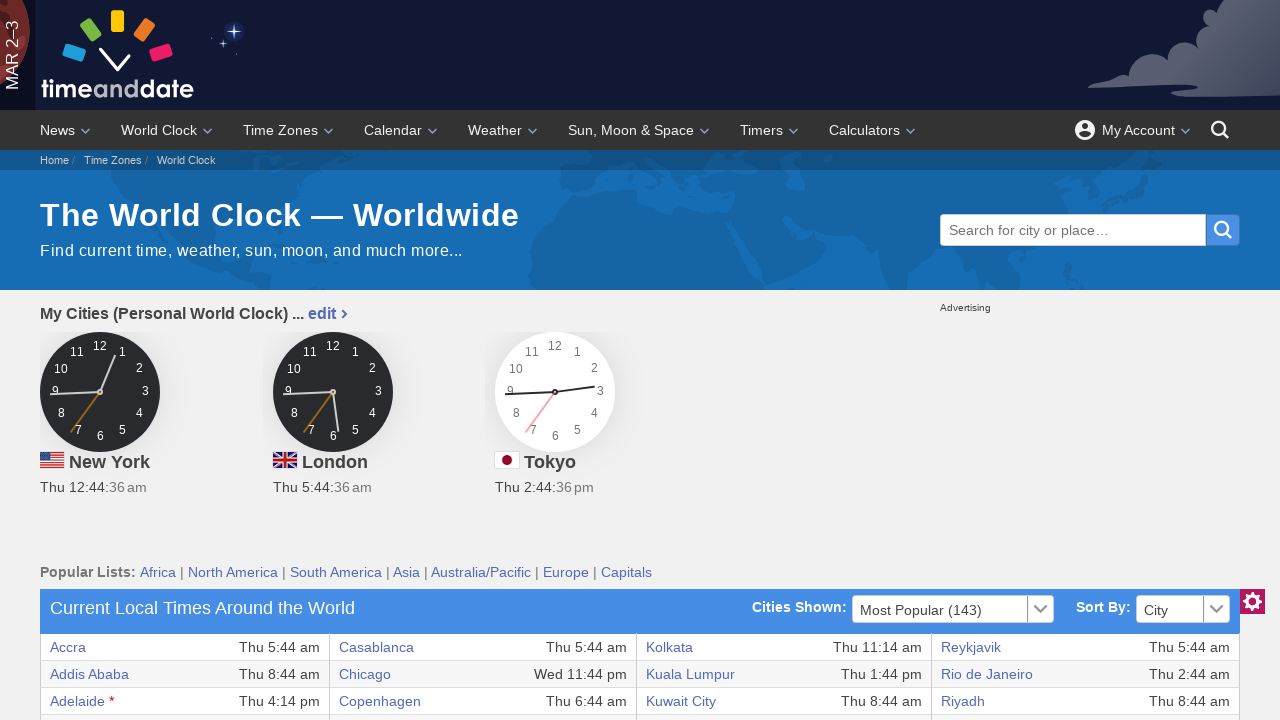

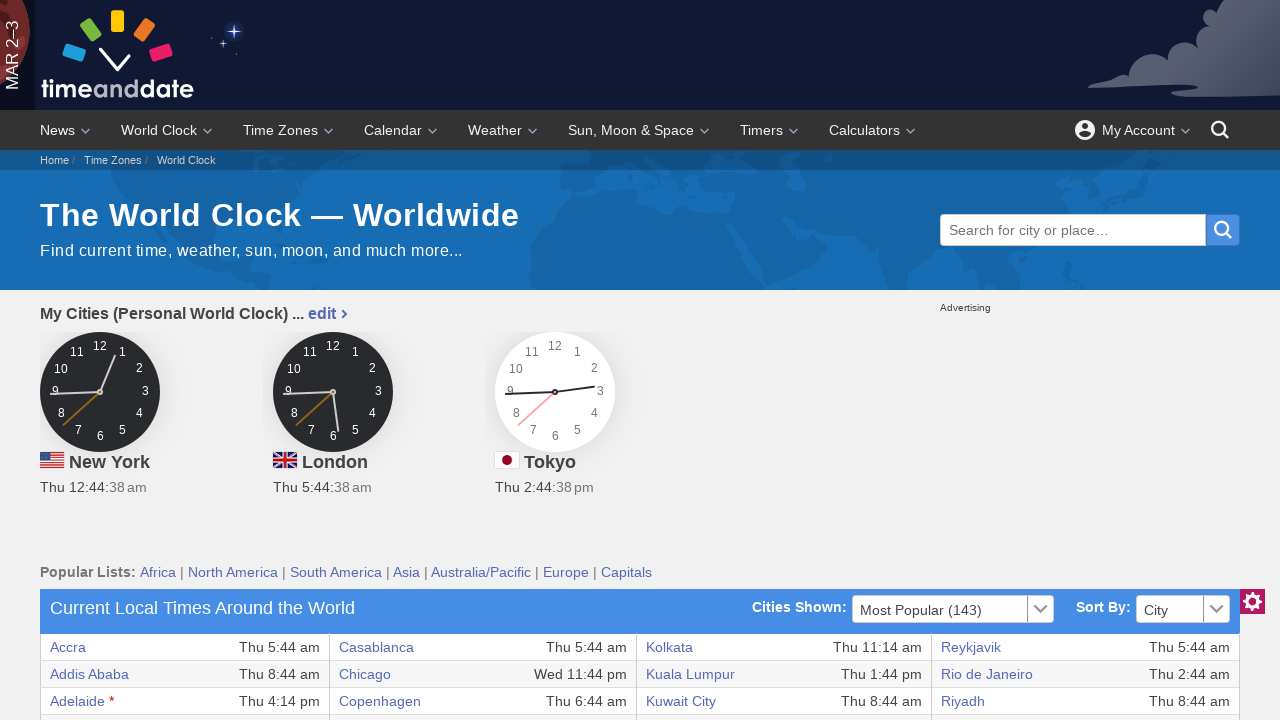